Tests sorting the Due column using semantic class-based locators on the second table which has helpful class attributes.

Starting URL: http://the-internet.herokuapp.com/tables

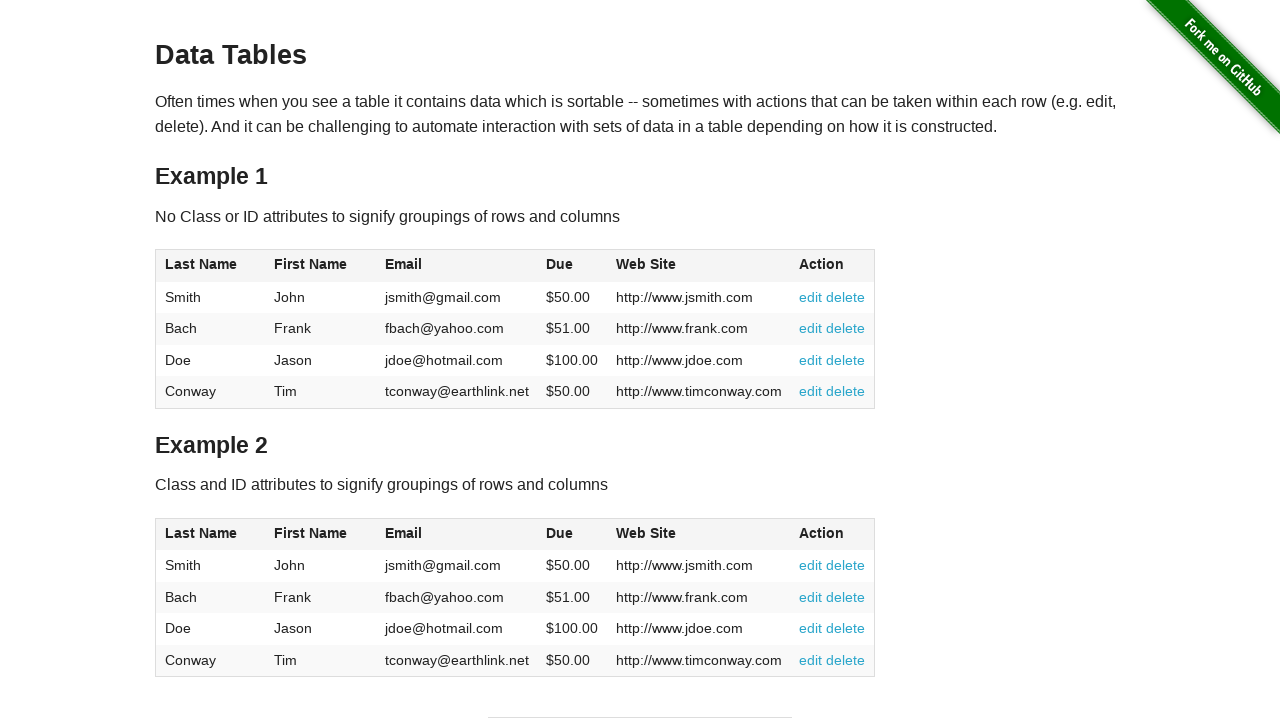

Clicked the Due column header in second table to sort at (560, 533) on #table2 thead .dues
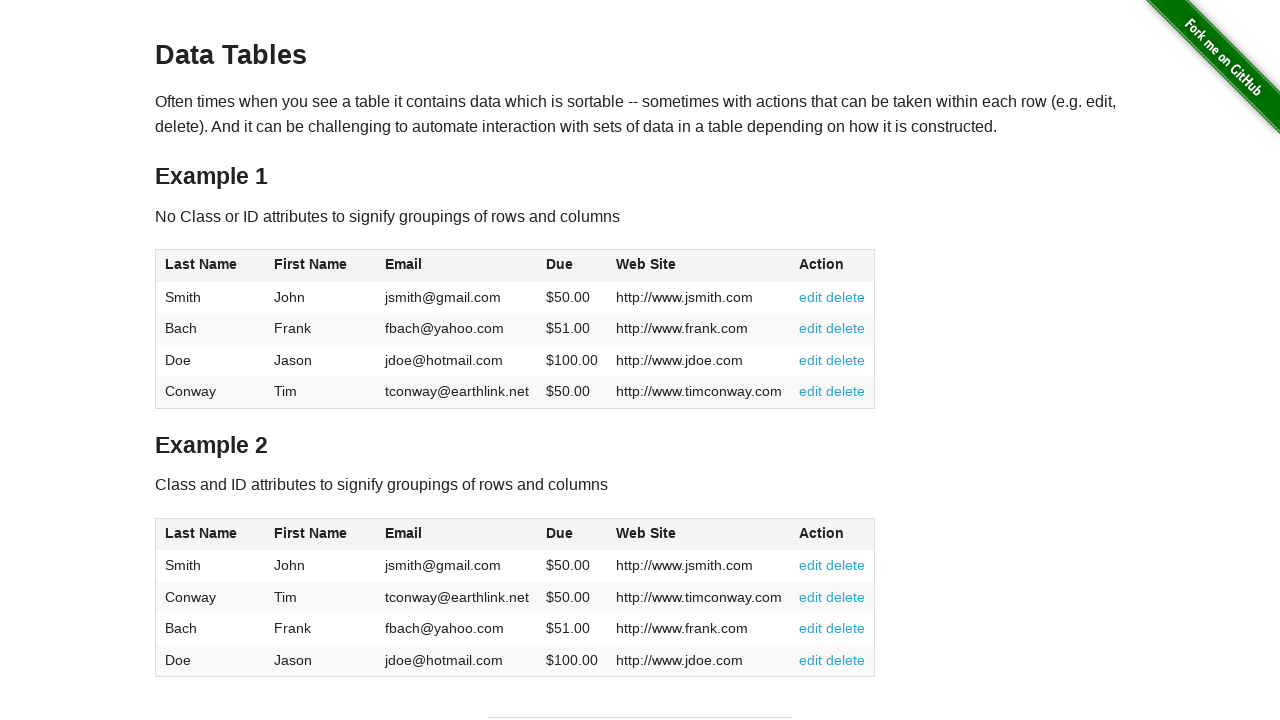

Due column cells loaded and table sorted in ascending order
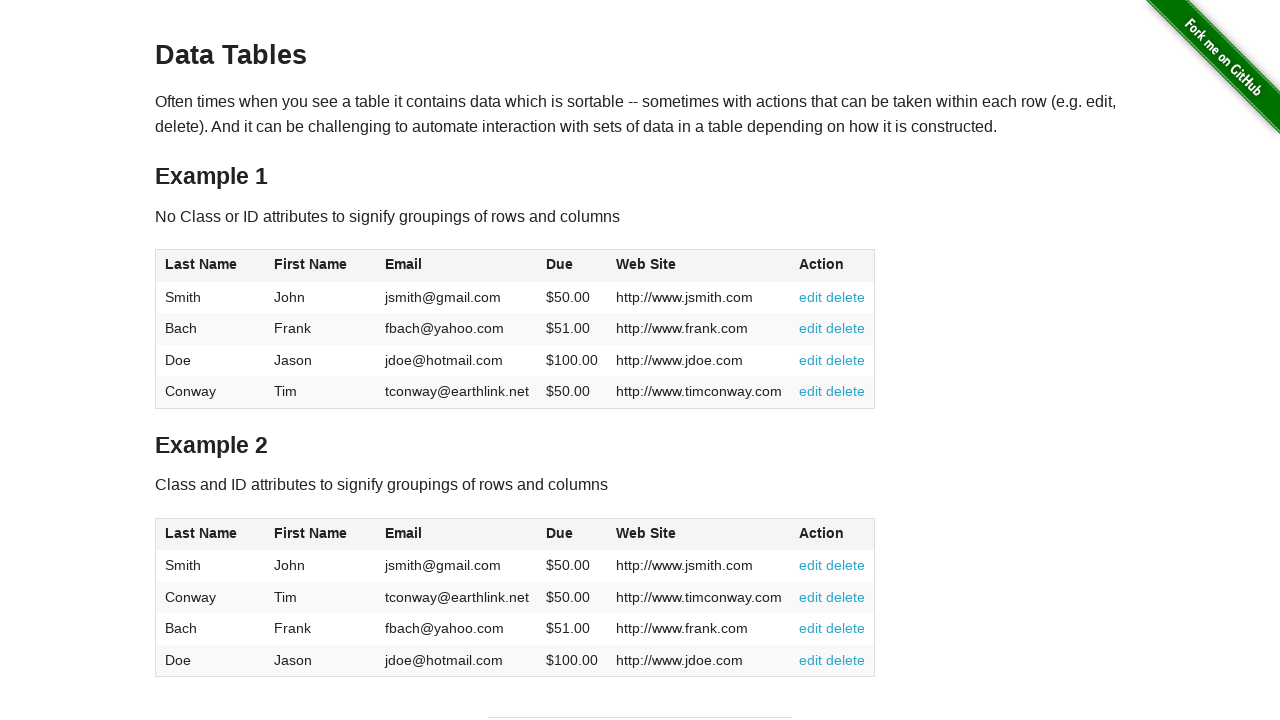

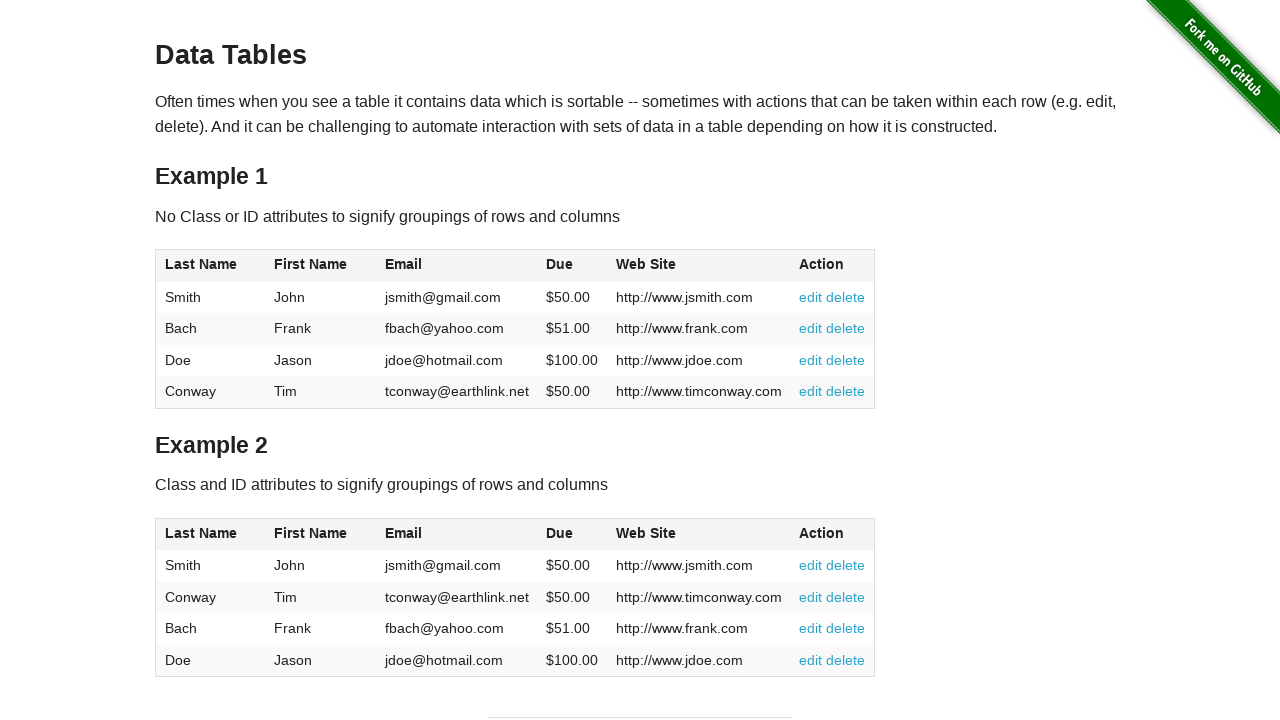